Tests entering text in a JavaScript prompt by clicking a button to trigger the prompt, entering text, and accepting it

Starting URL: https://automationfc.github.io/basic-form/index.html

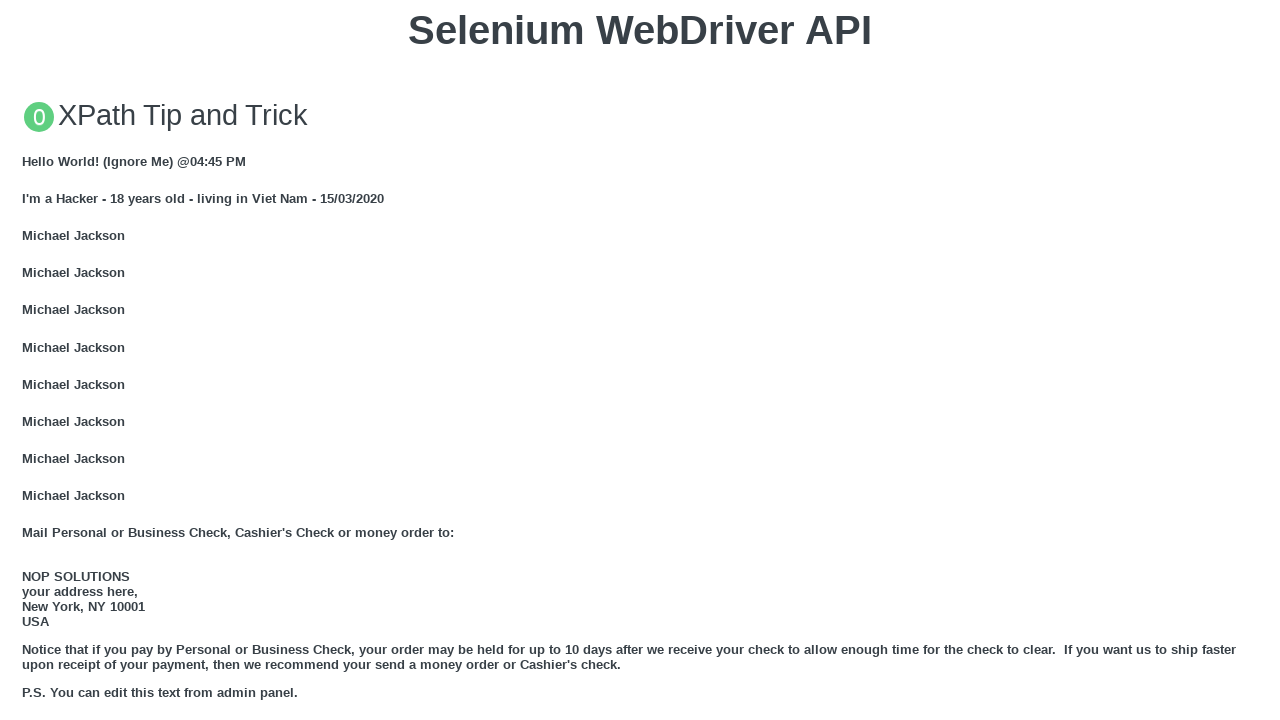

Set up dialog handler to accept prompt with text 'Fullstack Selenium Java'
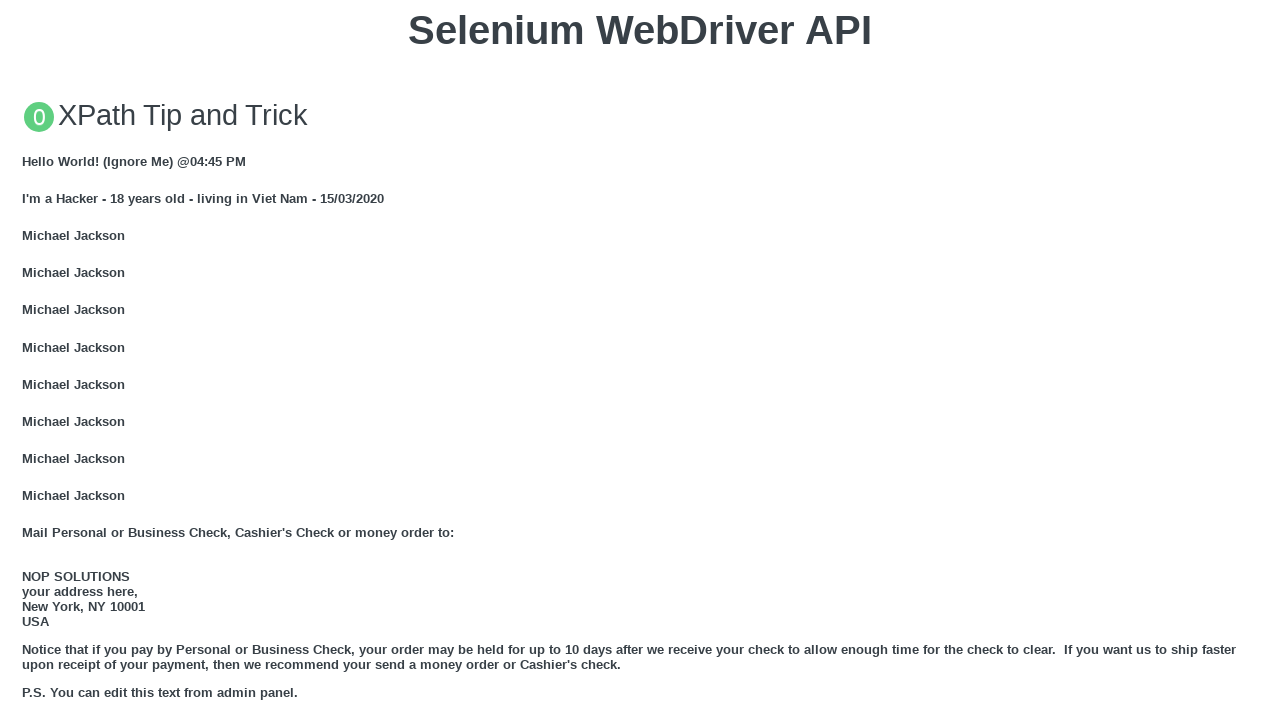

Clicked button to trigger JavaScript prompt at (640, 360) on xpath=//button[text()='Click for JS Prompt']
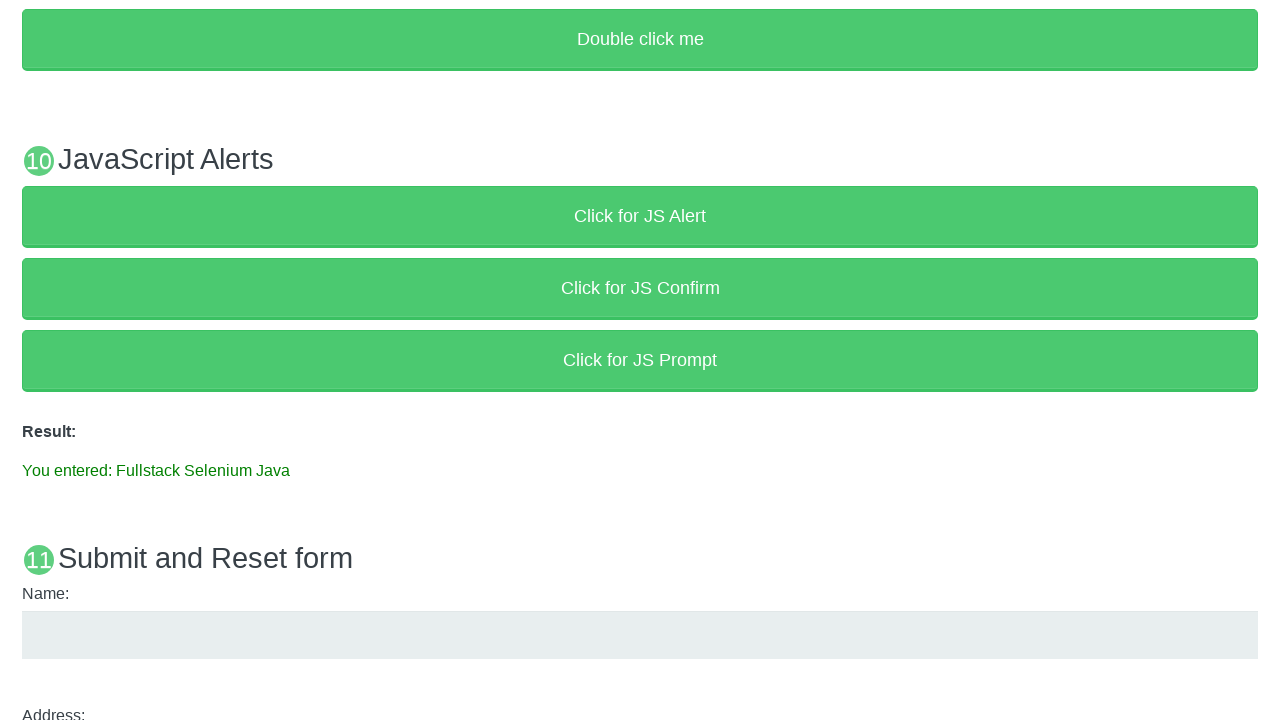

Verified result text displays 'You entered: Fullstack Selenium Java'
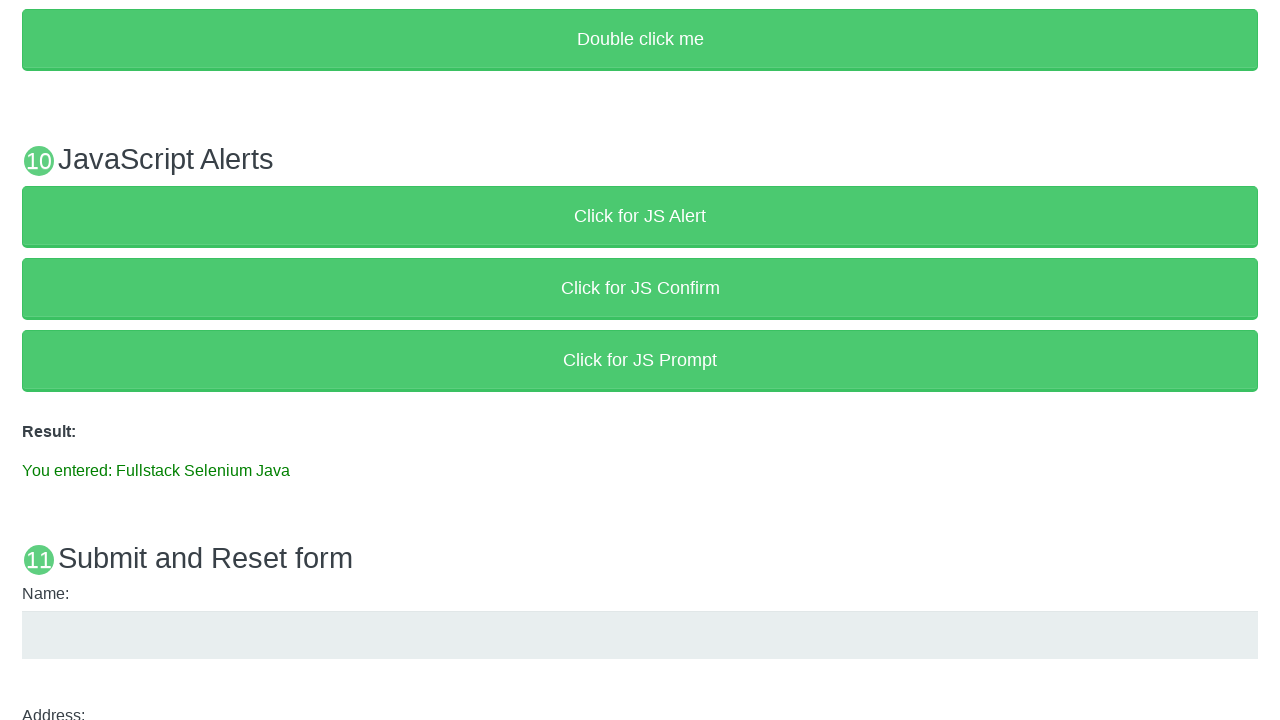

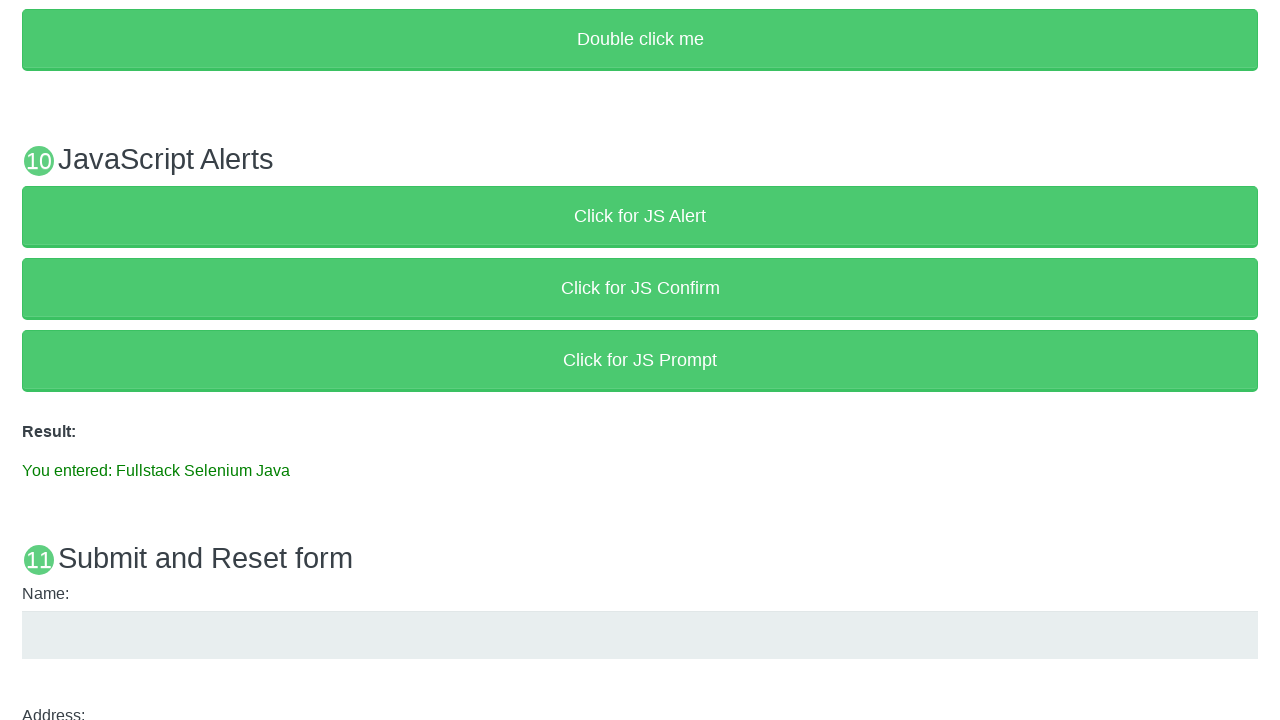